Automates a typing test by extracting the text to type and entering it into the typing field

Starting URL: https://humanbenchmark.com/tests/typing

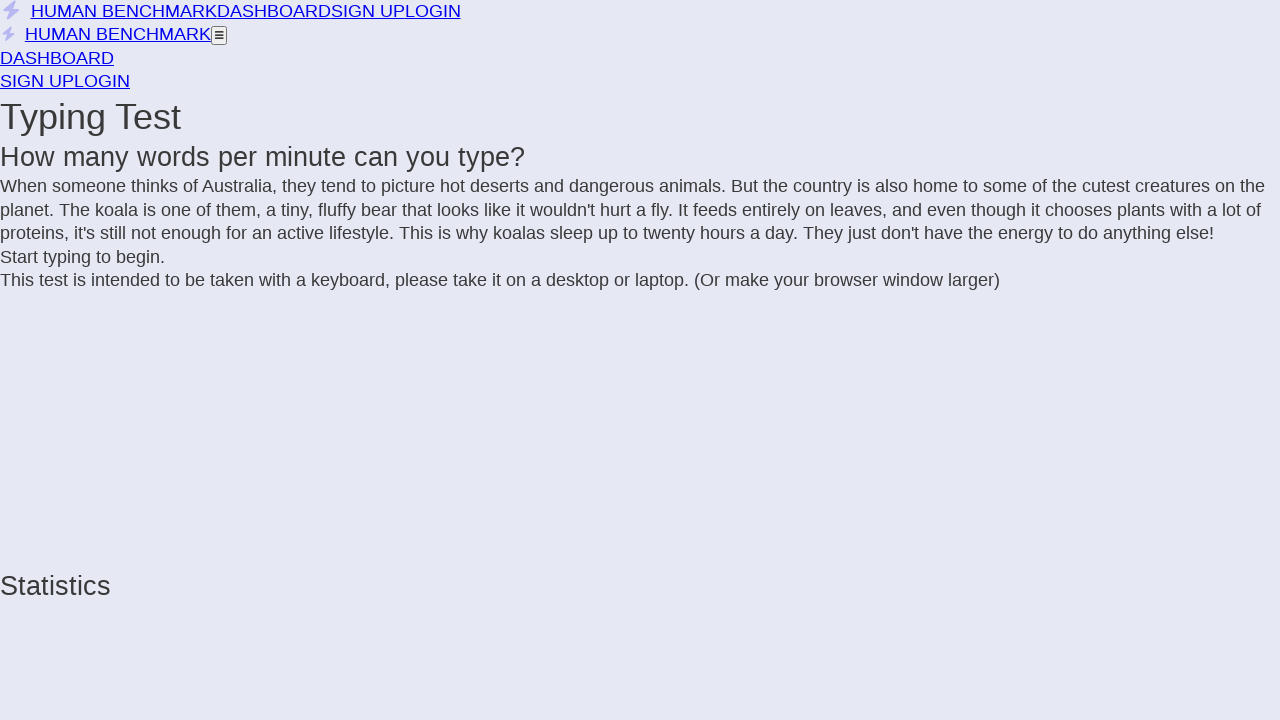

Waited for typing test to load - span.incomplete selector found
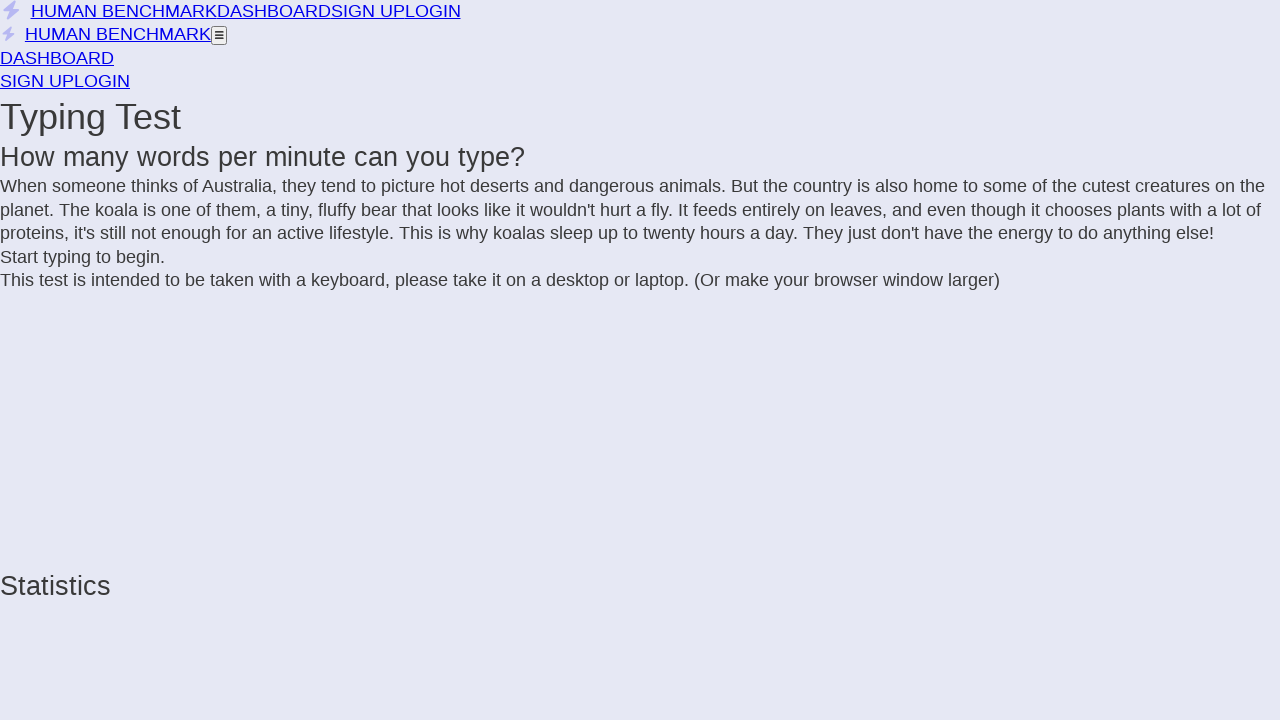

Located all incomplete text spans to be typed
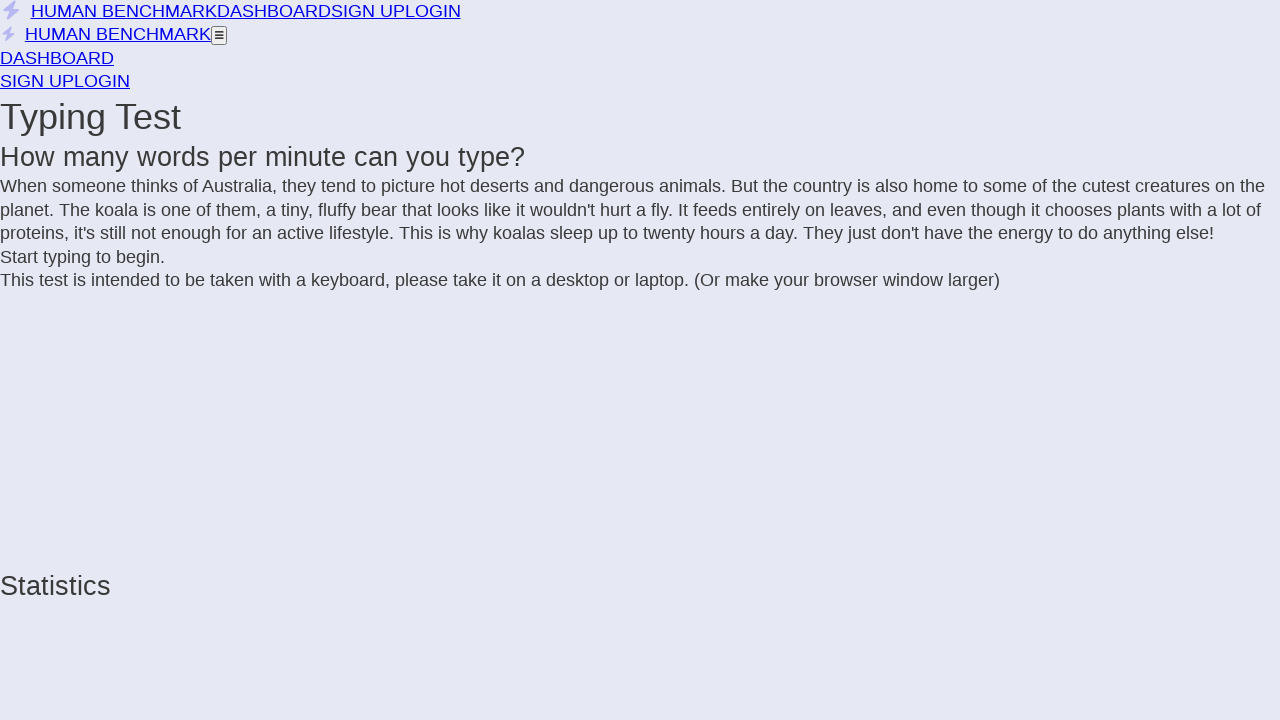

Extracted text to type: 'When someone thinks of Australia, they tend to picture hot deserts and dangerous animals. But the country is also home to some of the cutest creatures on the planet. The koala is one of them, a tiny, fluffy bear that looks like it wouldn't hurt a fly. It feeds entirely on leaves, and even though it chooses plants with a lot of proteins, it's still not enough for an active lifestyle. This is why koalas sleep up to twenty hours a day. They just don't have the energy to do anything else!'
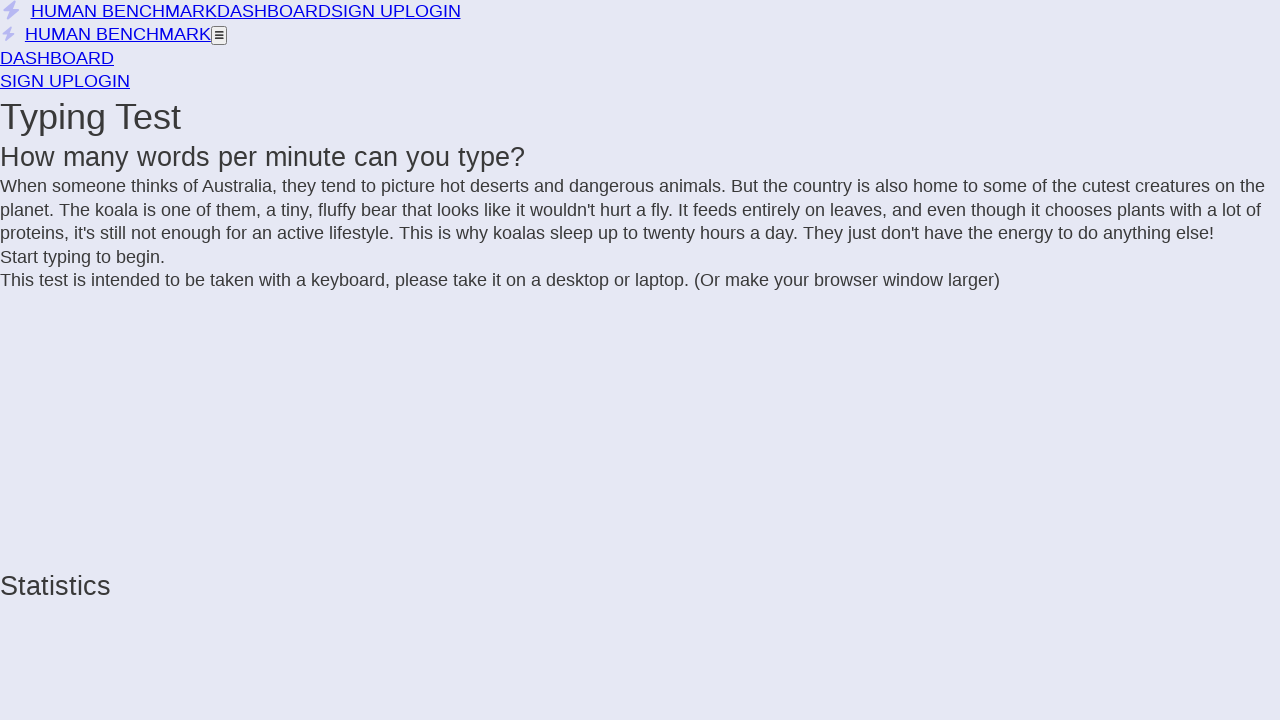

Clicked on typing area to focus the input field at (640, 211) on div.letters
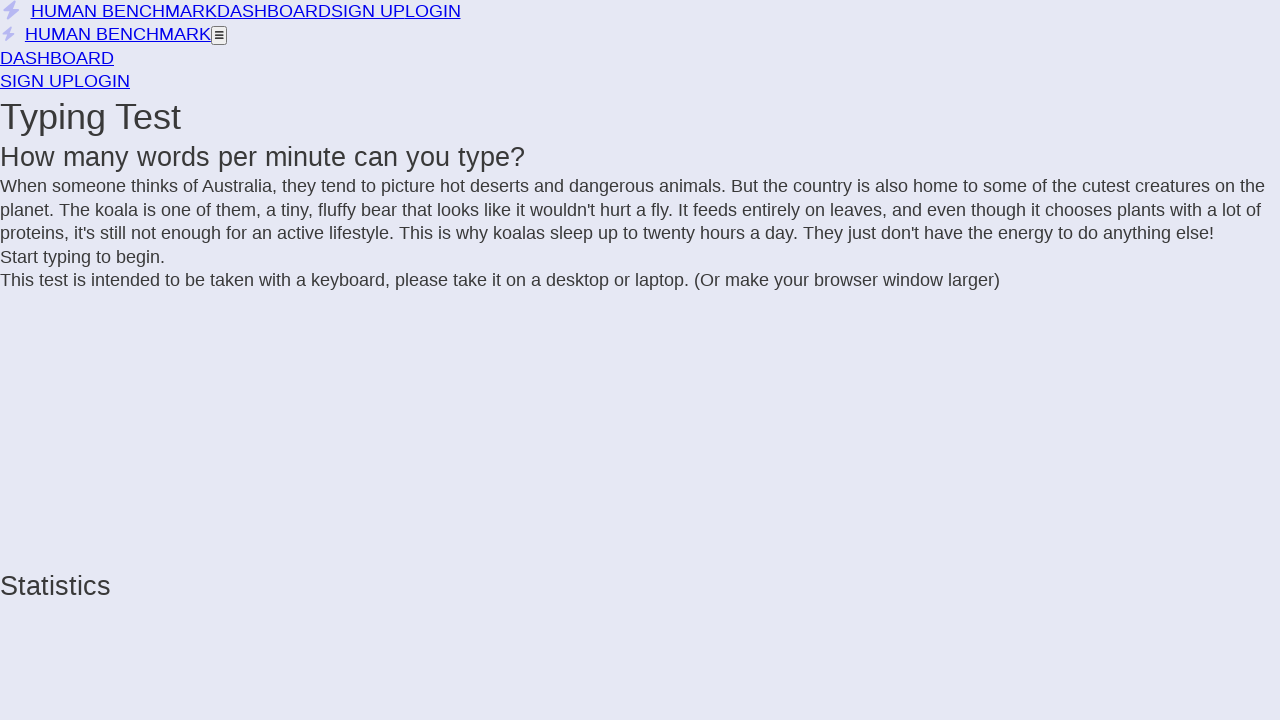

Typed the extracted text into the typing field
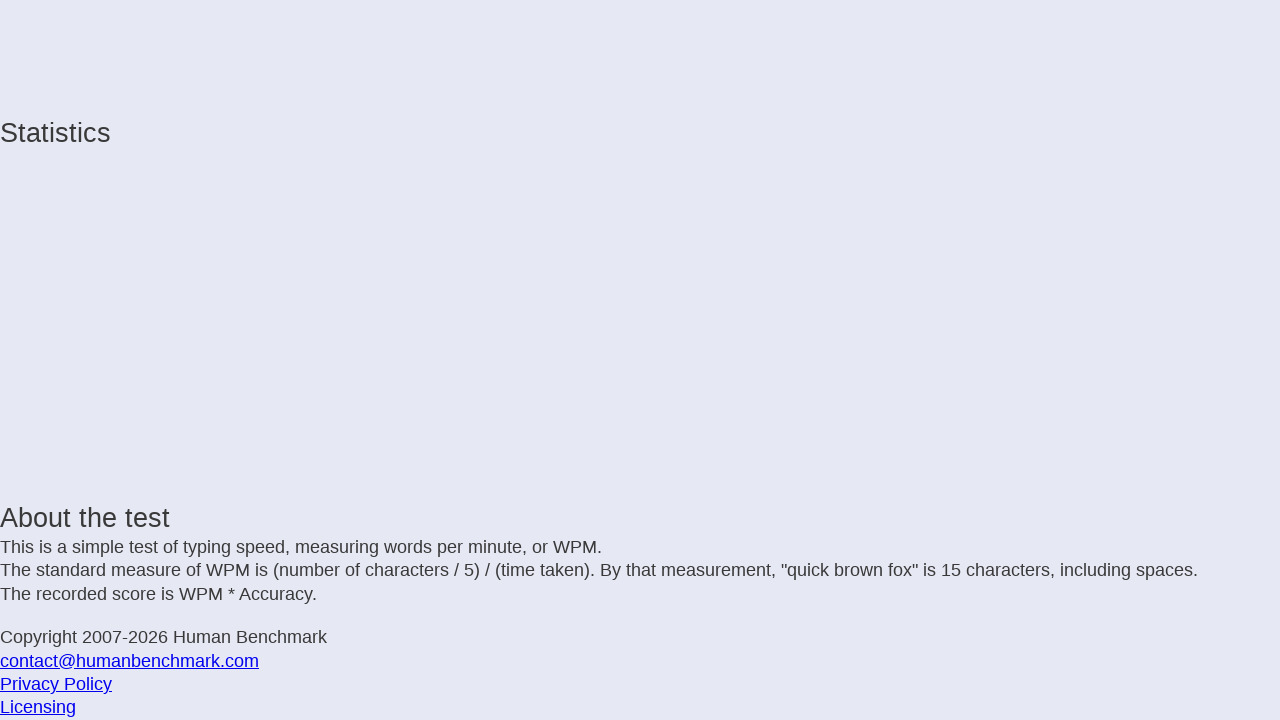

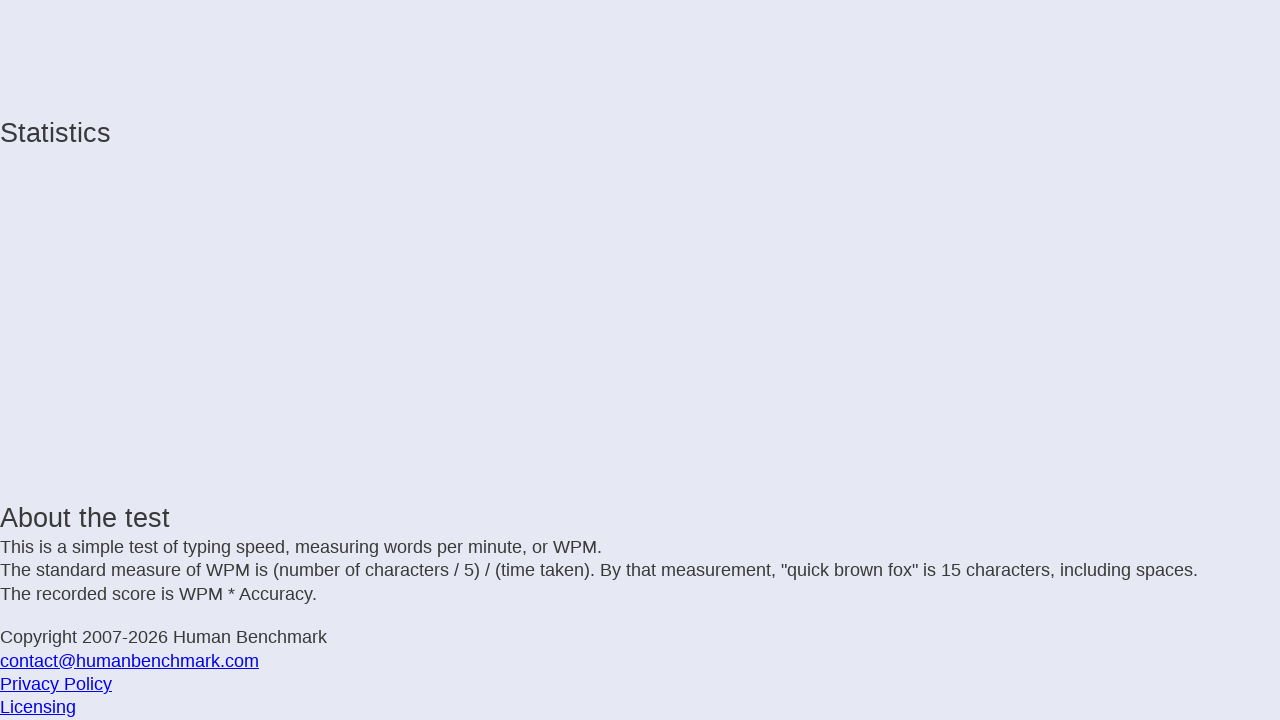